Tests dismissing JavaScript alerts by clicking multiple alert buttons and handling them appropriately

Starting URL: https://the-internet.herokuapp.com/javascript_alerts

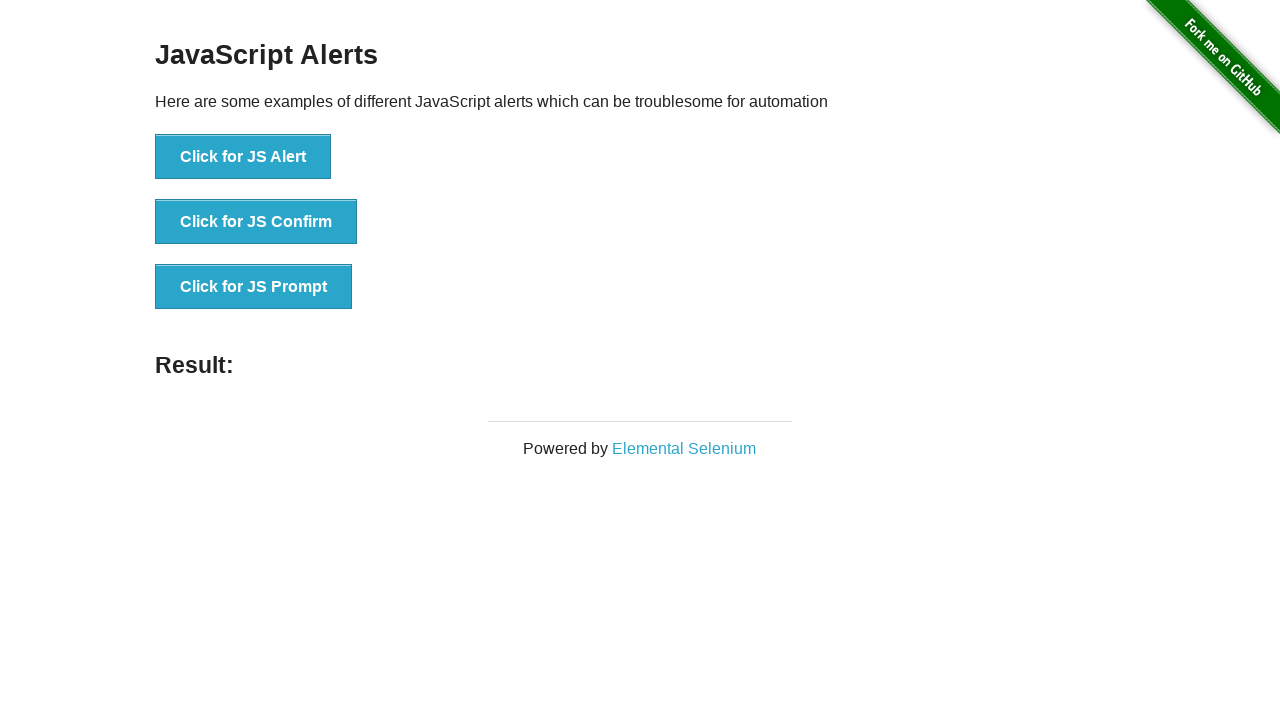

Set up dialog handler to automatically dismiss all alerts
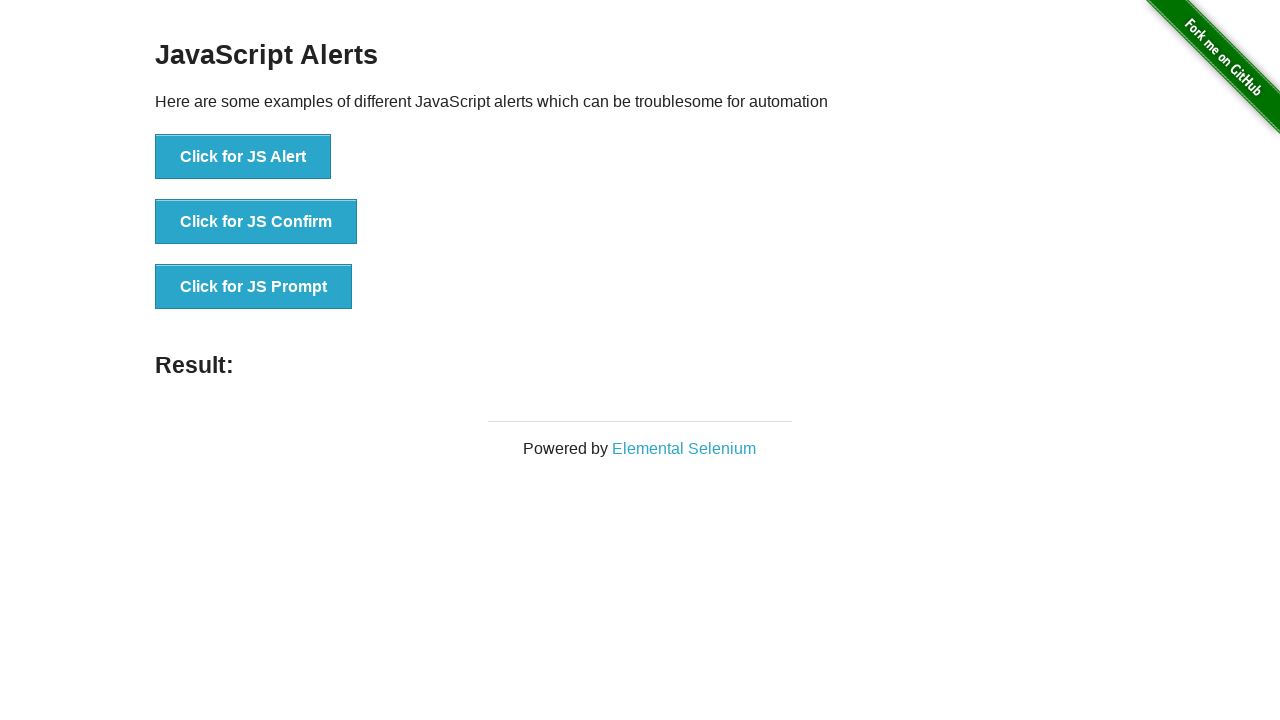

Clicked first button to trigger JavaScript alert at (243, 157) on button
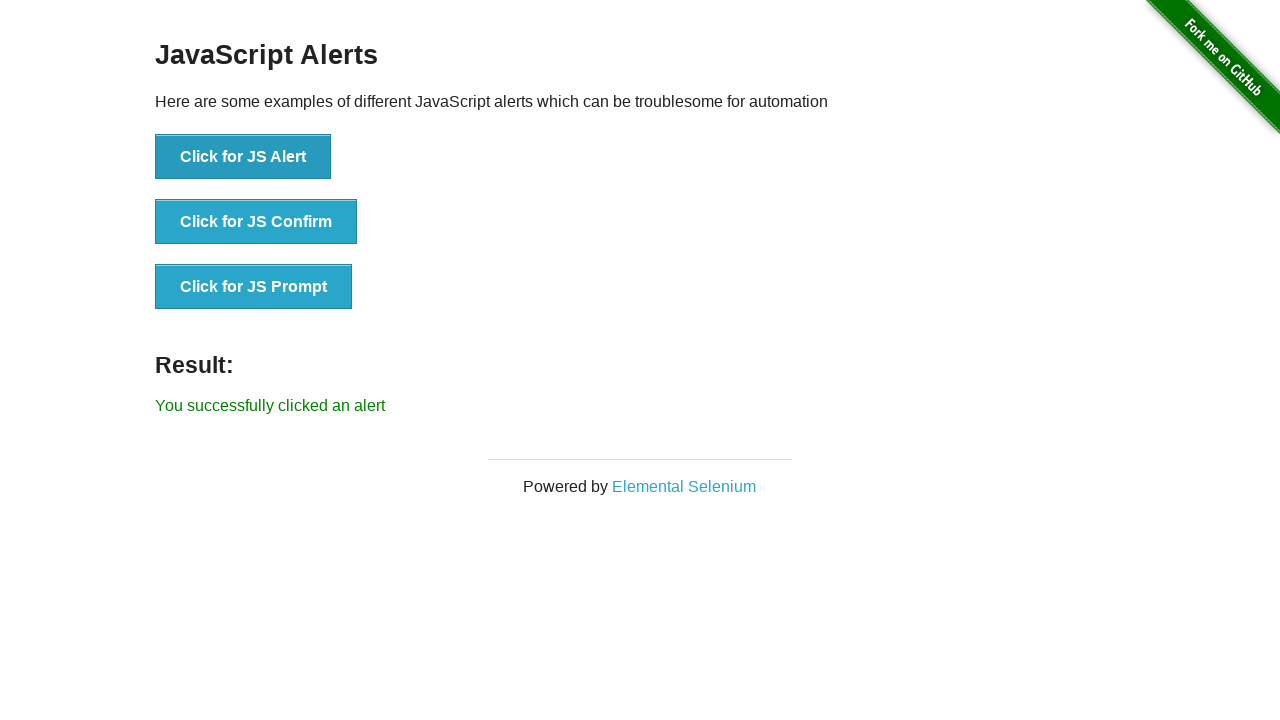

Clicked second button to trigger JavaScript confirm dialog at (256, 222) on button >> nth=1
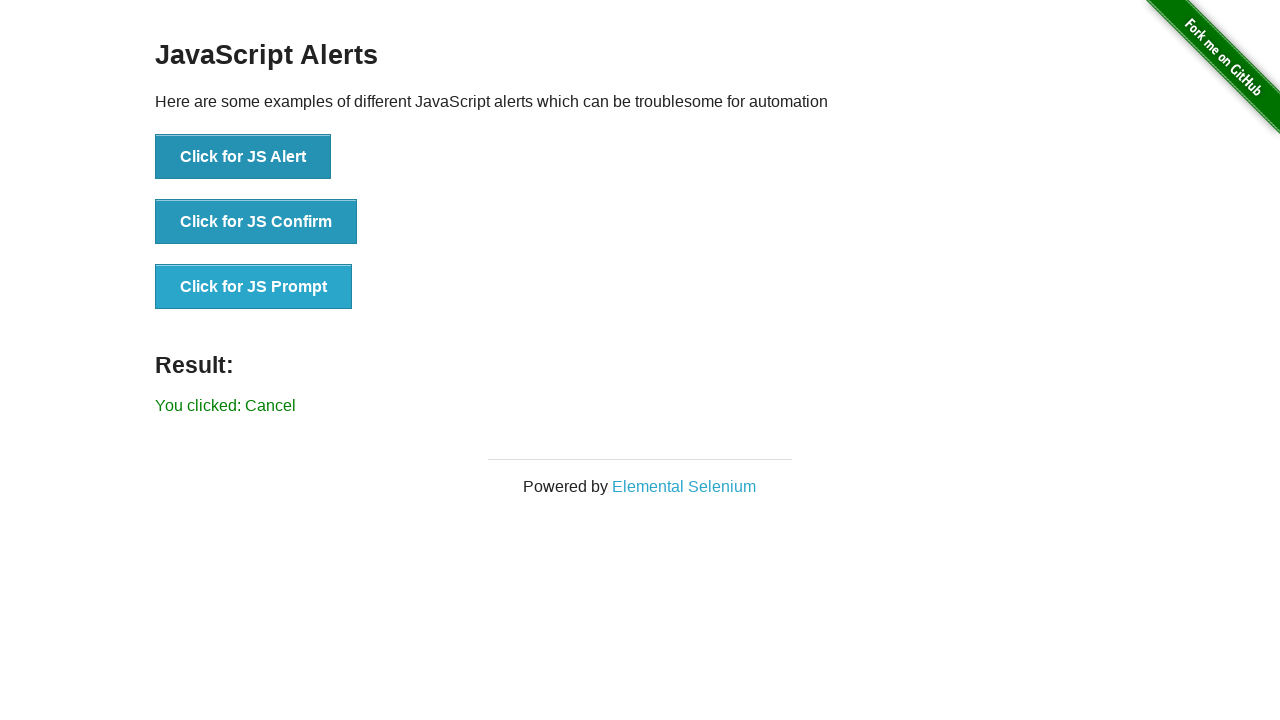

Verified page is still functional by retrieving page title
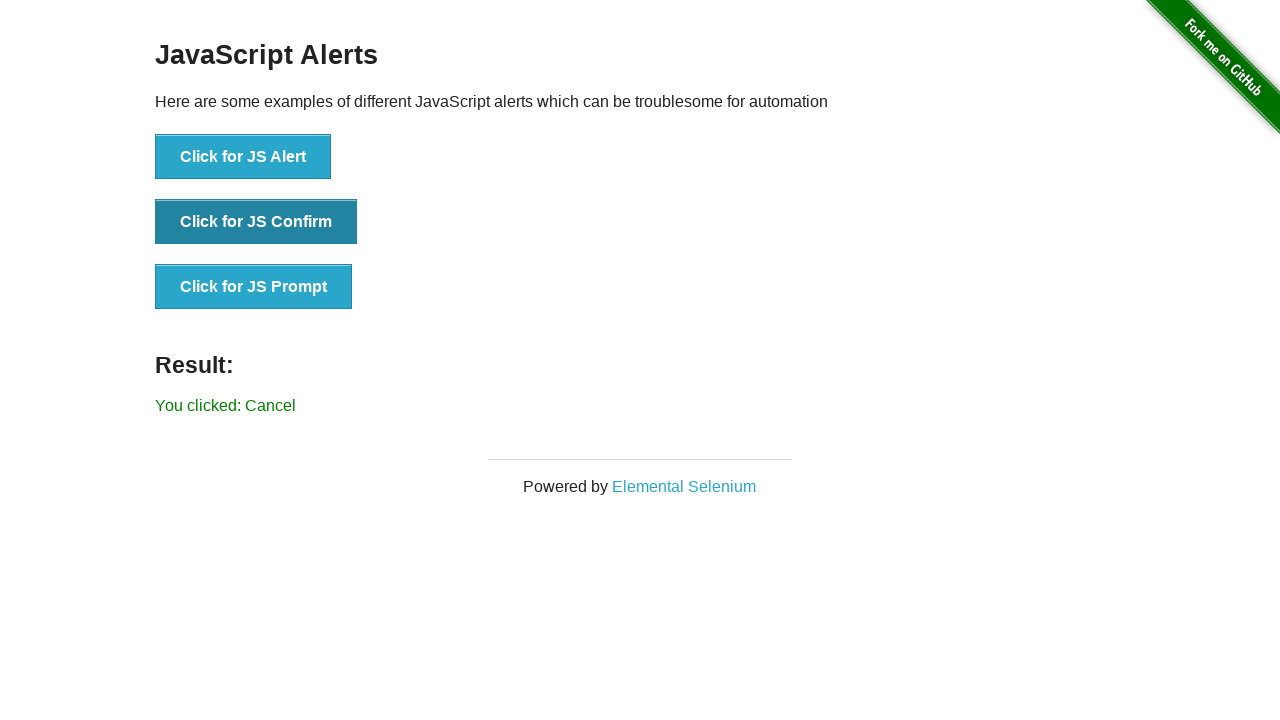

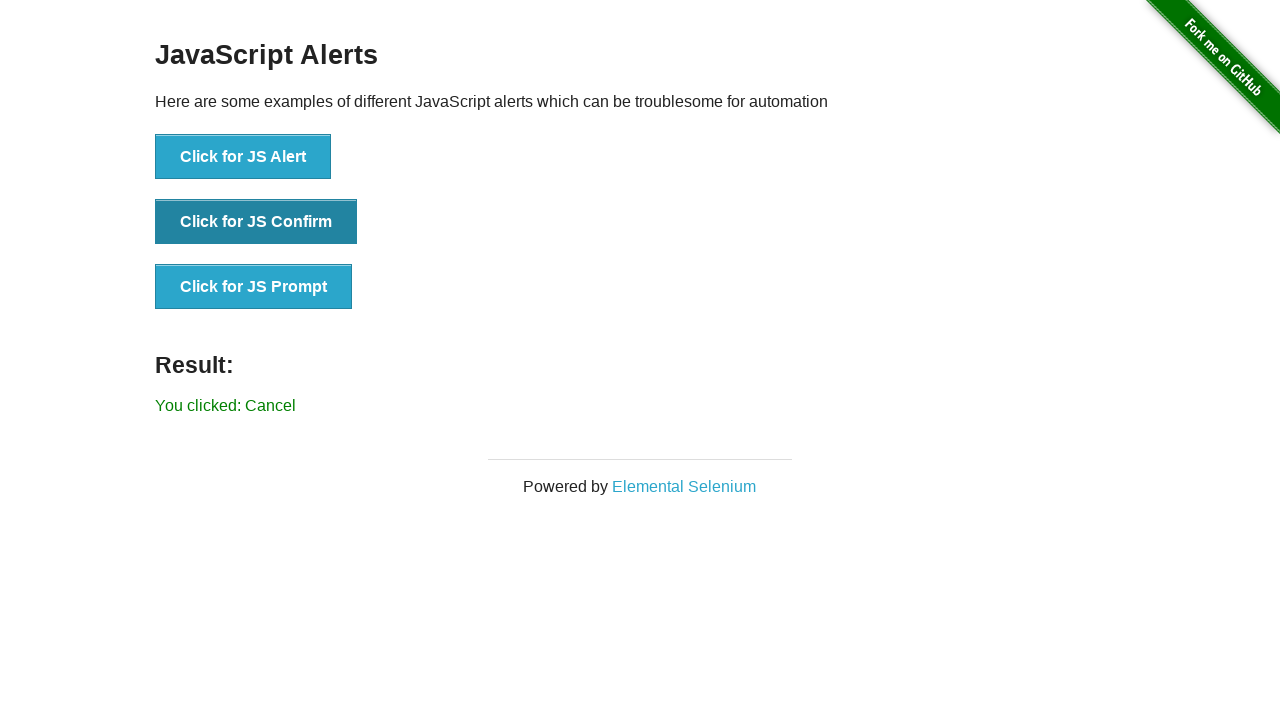